Tests radio button interaction on a demo practice form by clicking the "Male" gender radio button and verifying the selection.

Starting URL: https://demoqa.com/automation-practice-form

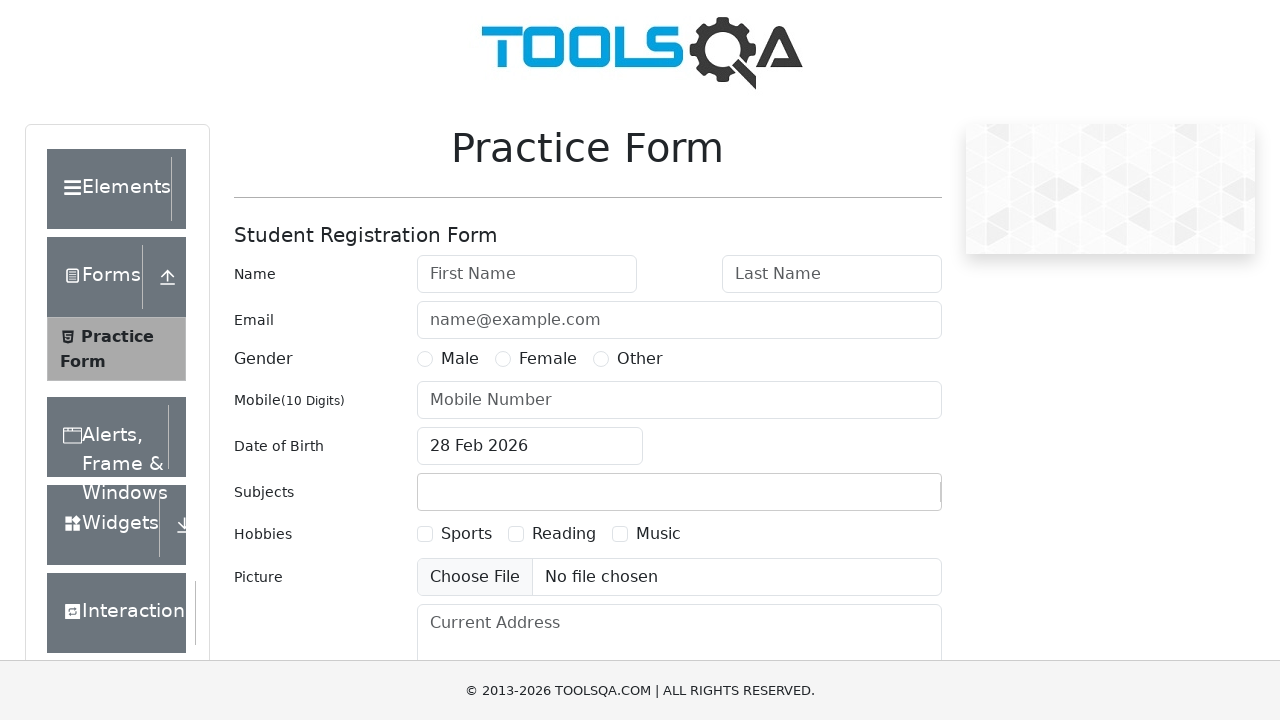

Clicked the 'Male' gender radio button at (460, 359) on label[for='gender-radio-1']
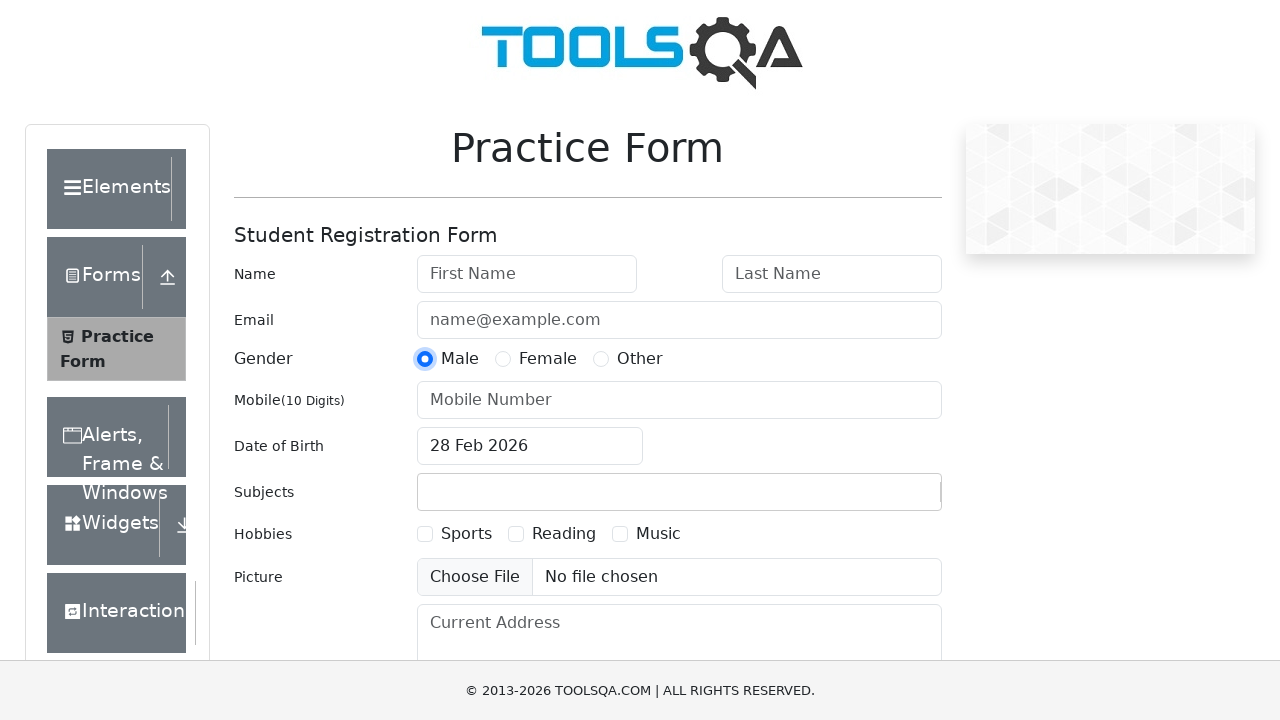

Verified the 'Male' radio button is checked
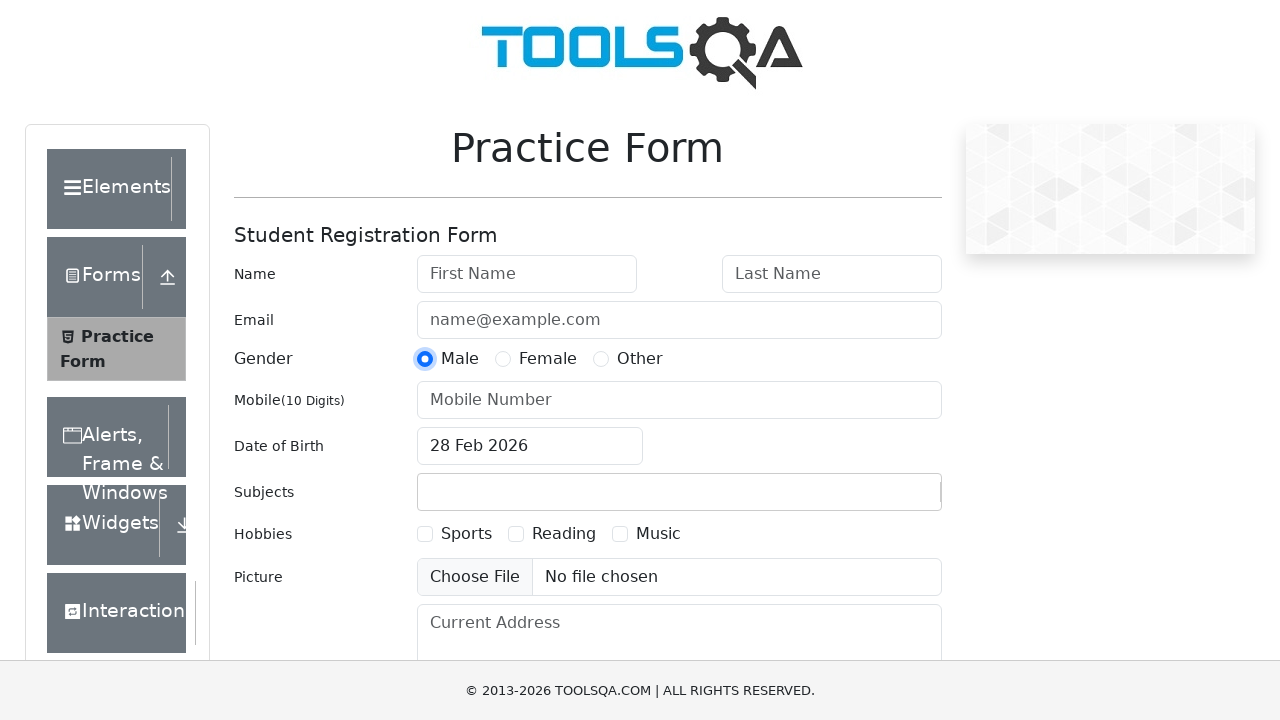

Printed radio button selection status: True
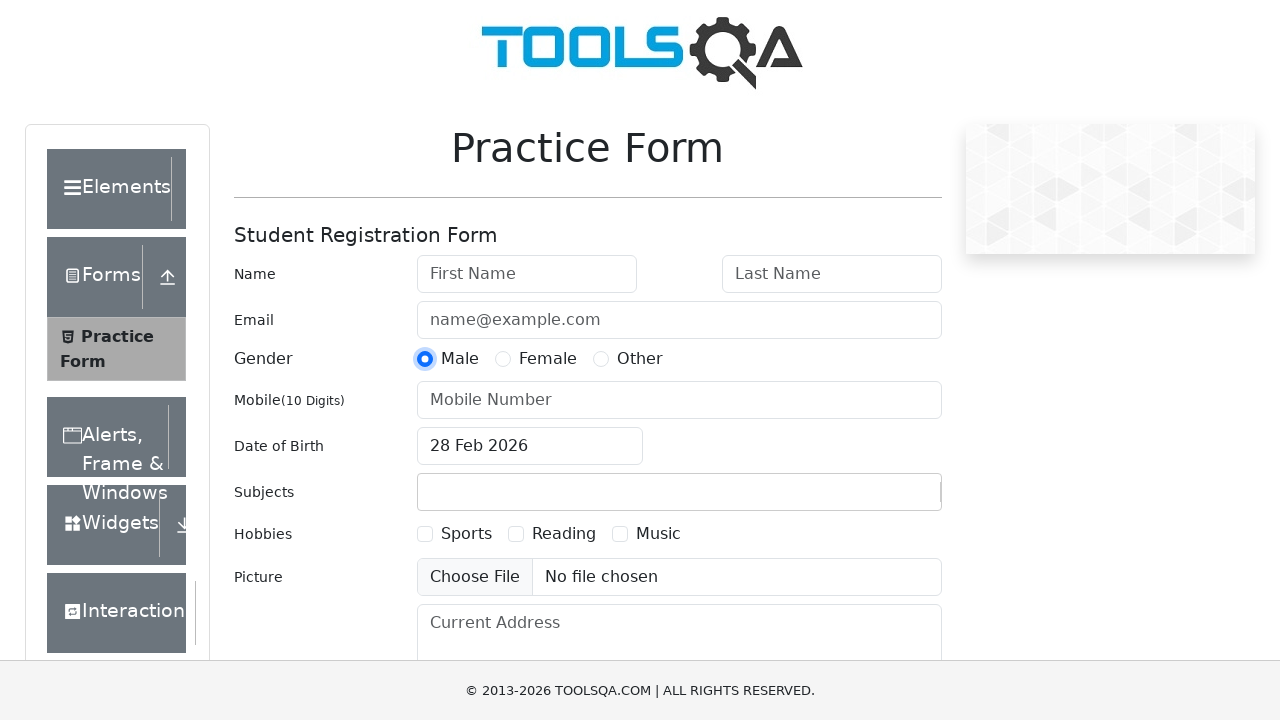

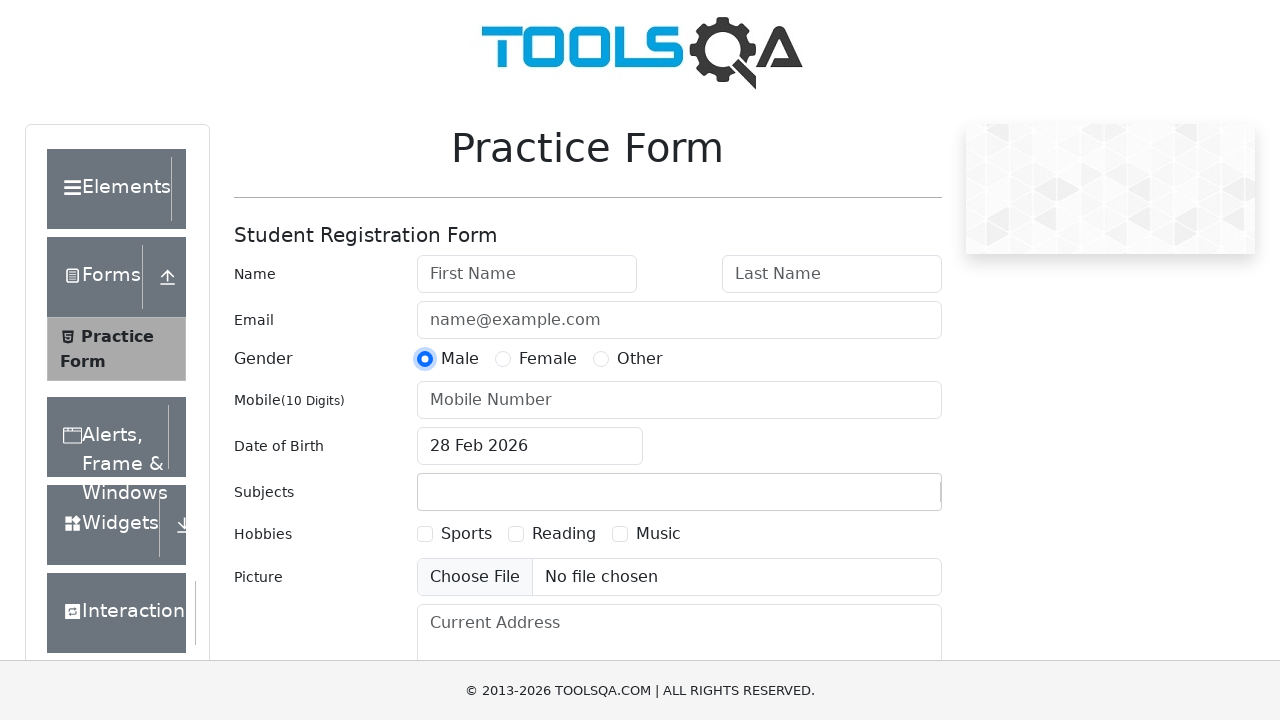